Tests checkbox functionality by navigating to the checkboxes page and unchecking the second checkbox

Starting URL: https://practice.cydeo.com

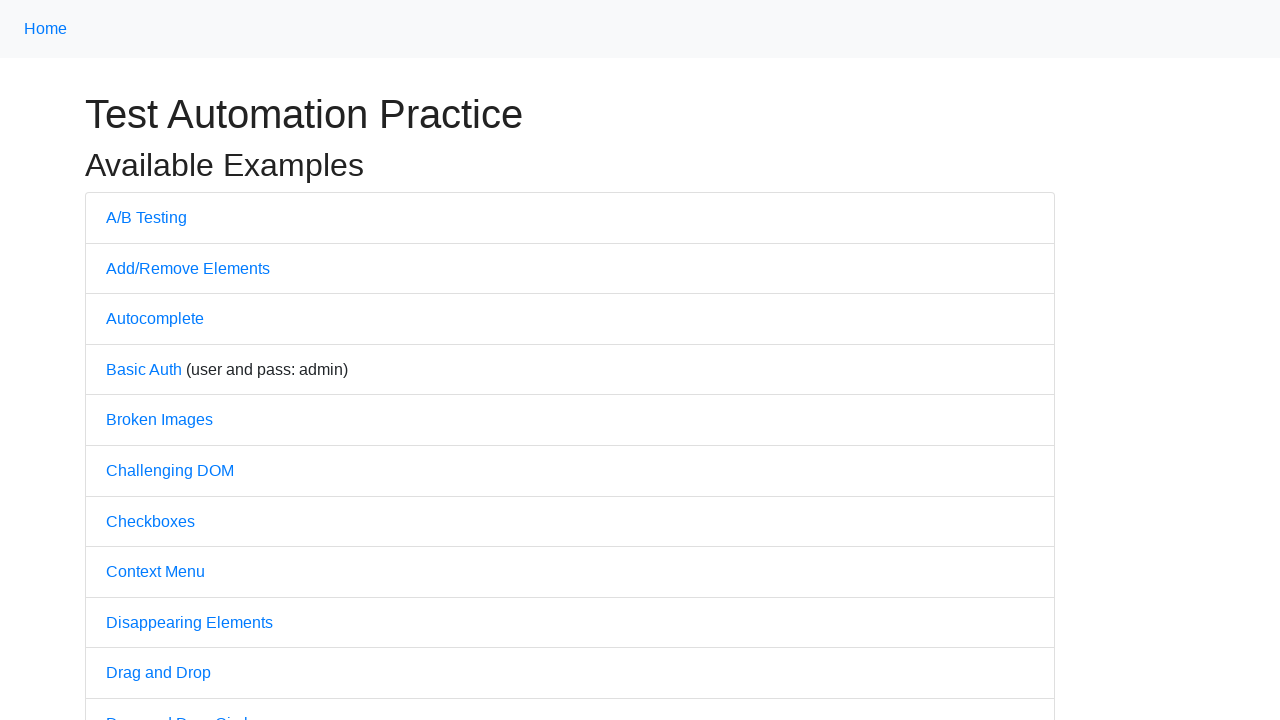

Clicked on Checkboxes link at (150, 521) on internal:text="Checkboxes"i
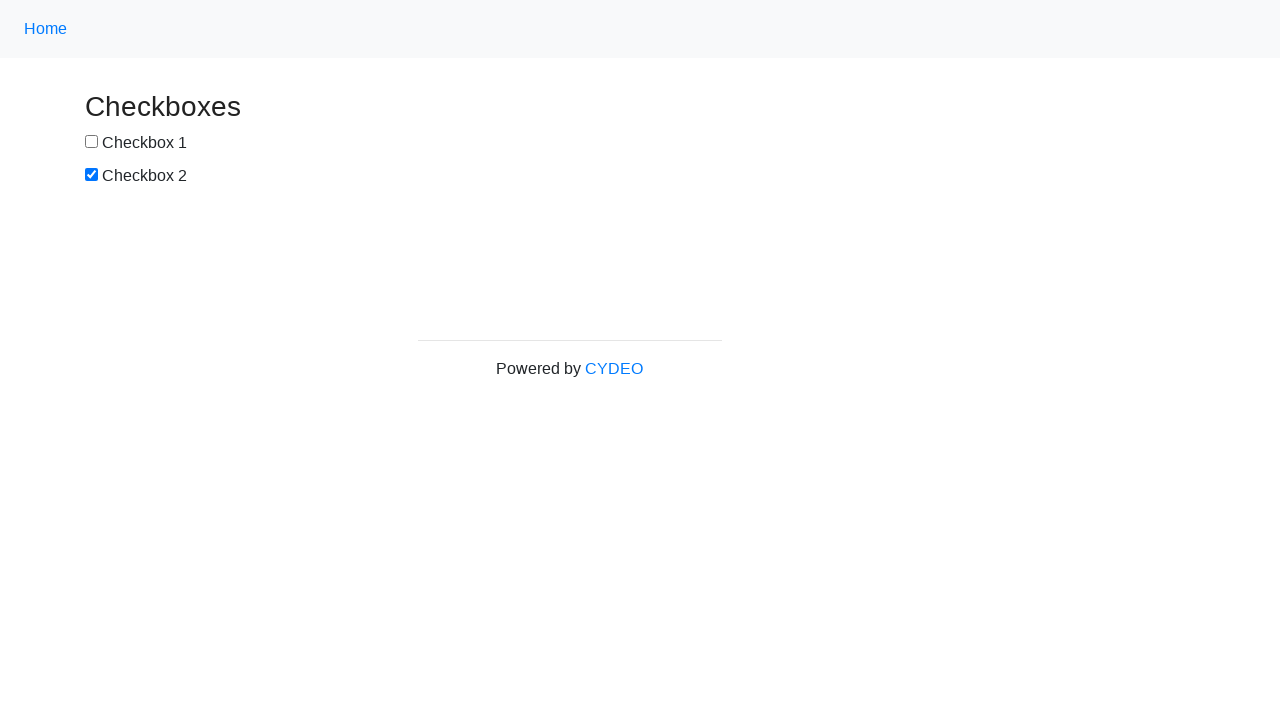

Checkboxes page loaded successfully
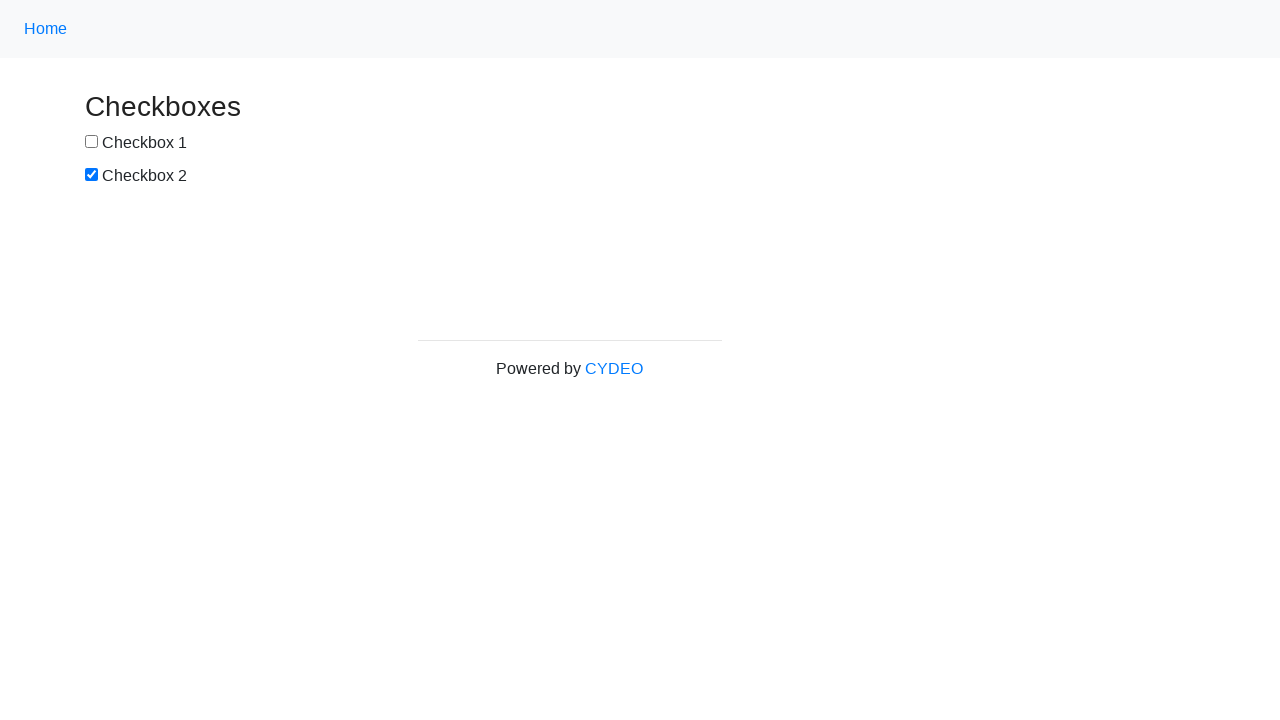

Unchecked the second checkbox at (92, 175) on xpath=//input[@id='box2']
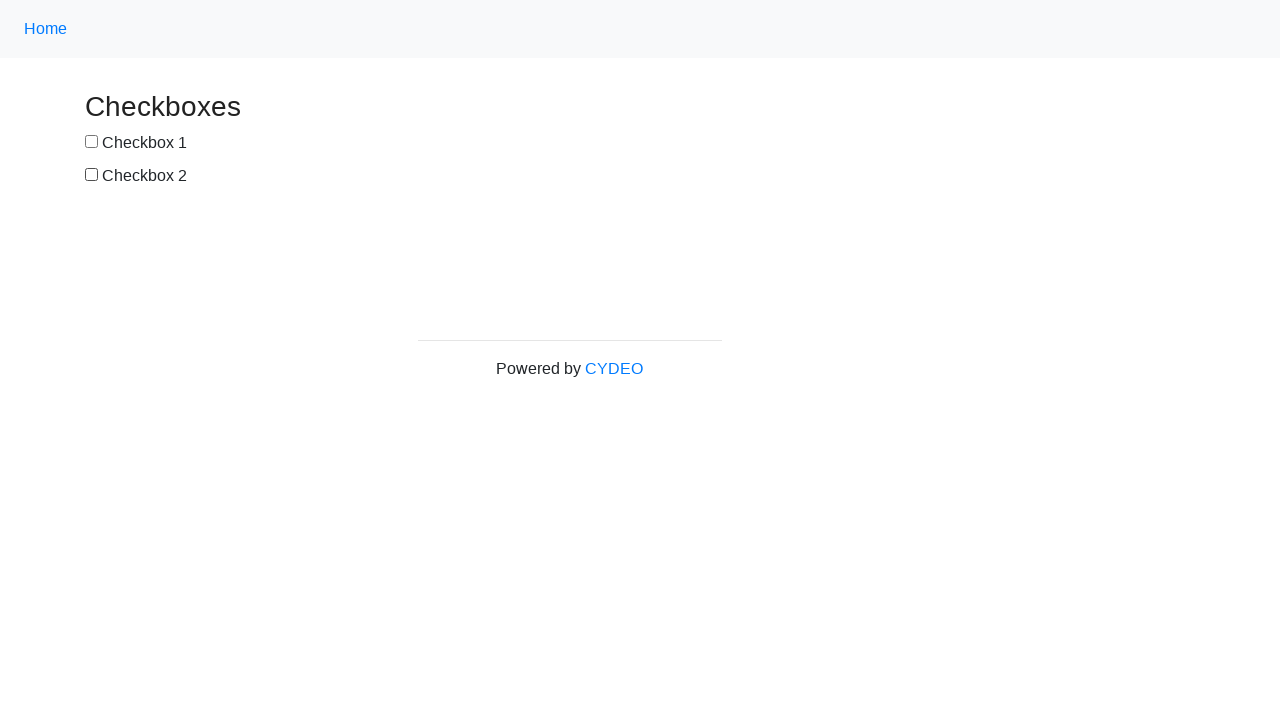

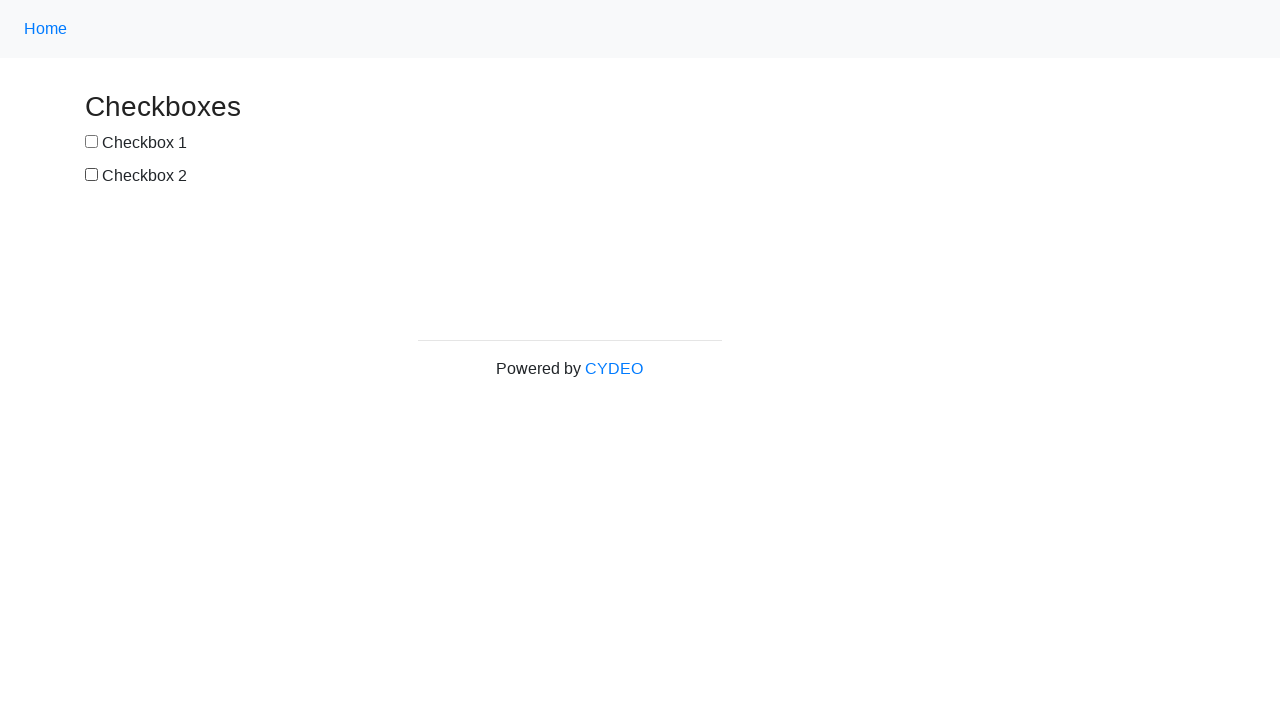